Tests the scroll page by navigating to it, scrolling down, and filling in name and date fields

Starting URL: https://formy-project.herokuapp.com

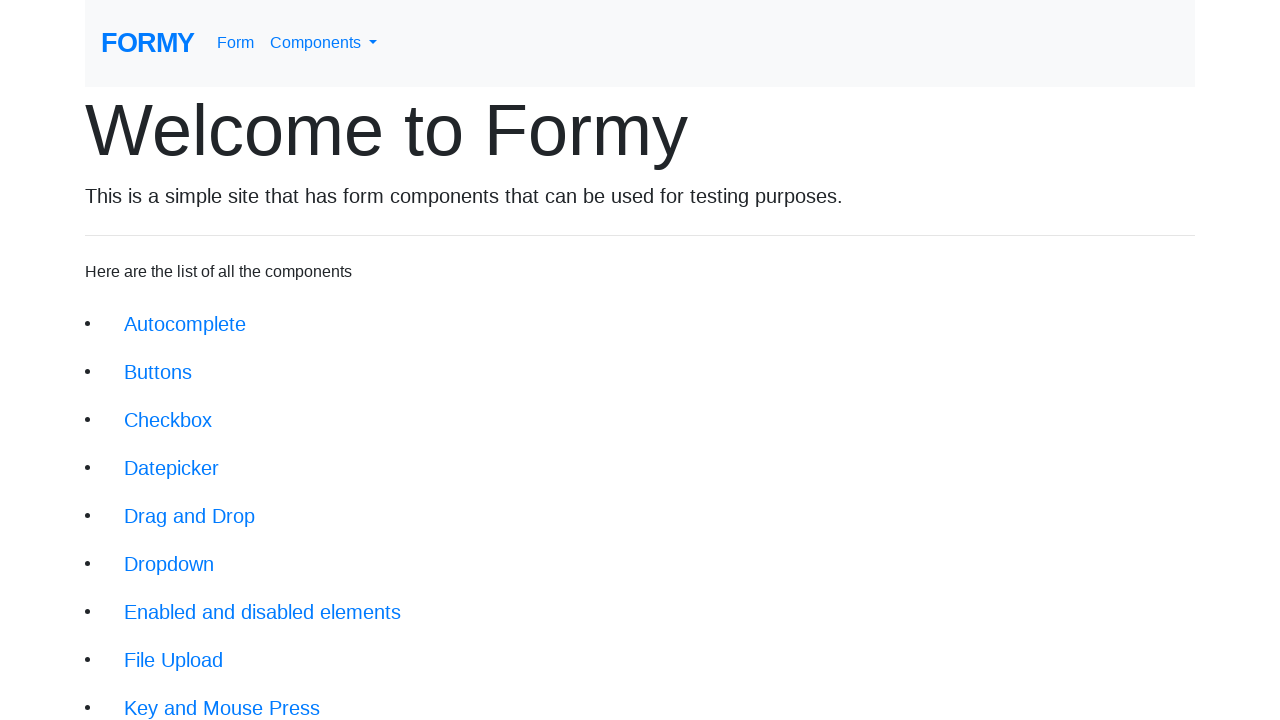

Clicked scroll link to navigate to scroll page at (174, 552) on xpath=//a[@class ='btn btn-lg' and @href='/scroll']
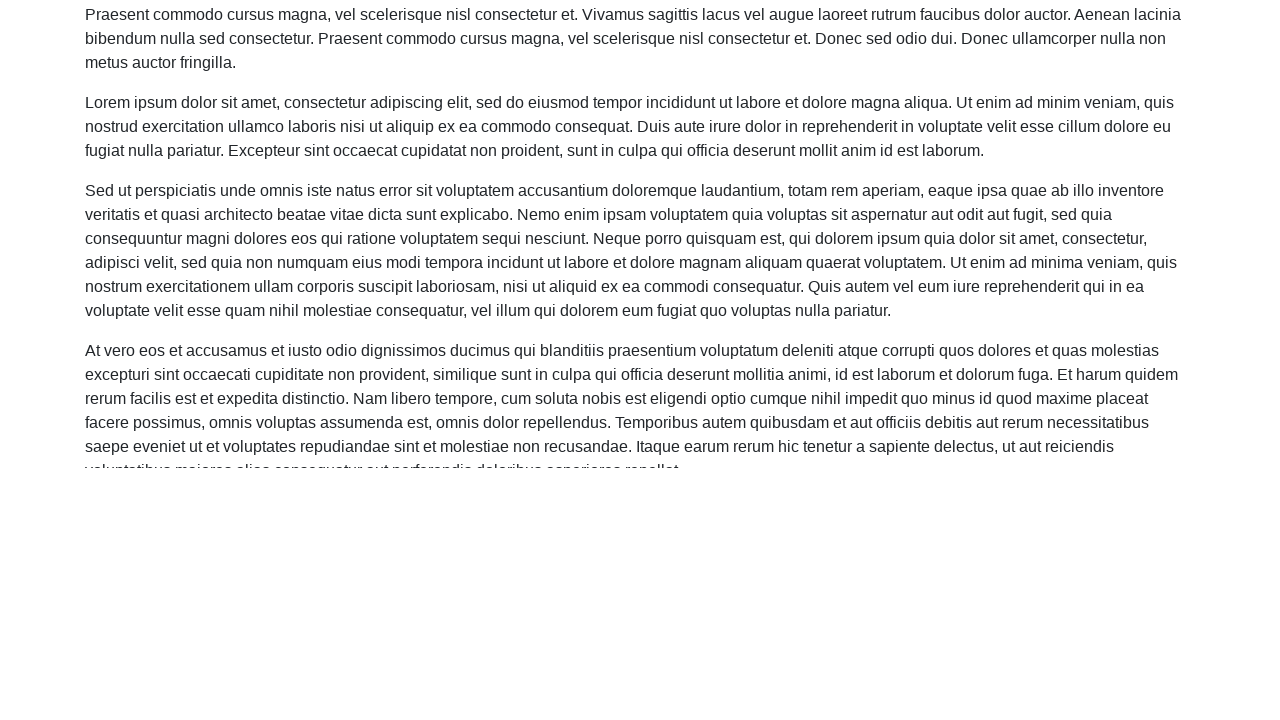

Filled full name field with 'Don Sanches' on //input[@placeholder='Full name']
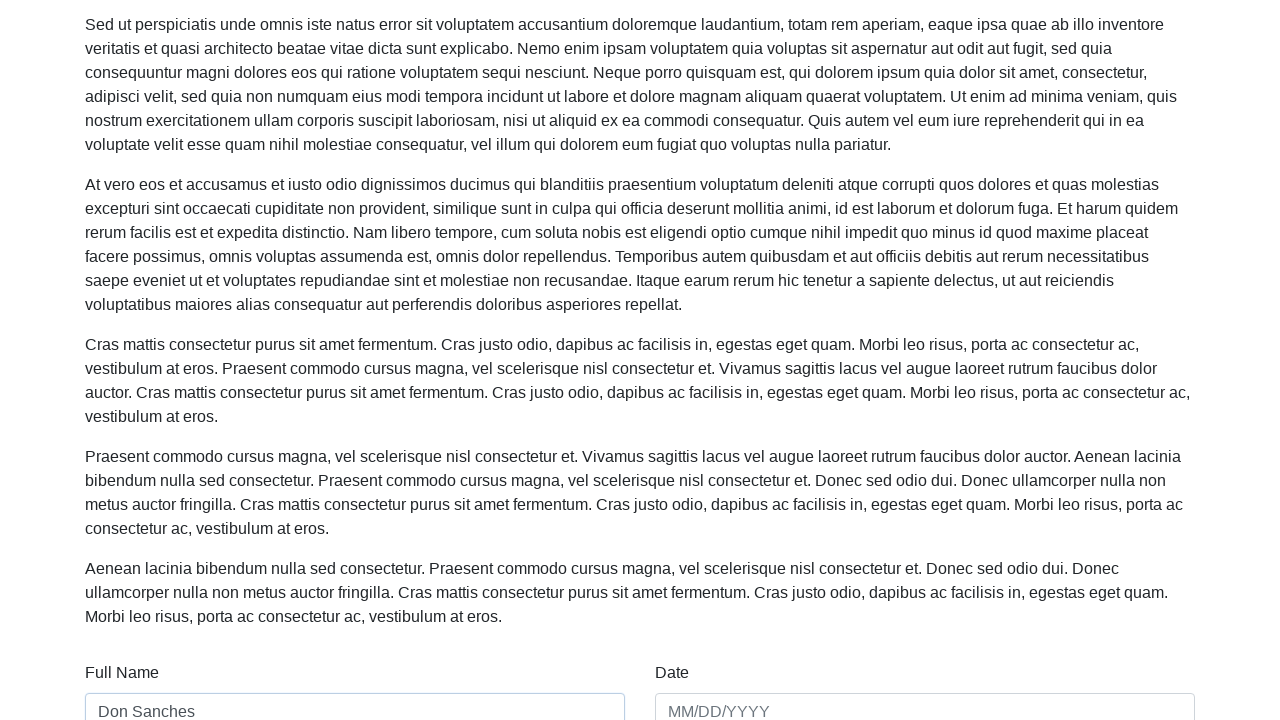

Filled date field with '11/07/2022' on //input[@placeholder='MM/DD/YYYY']
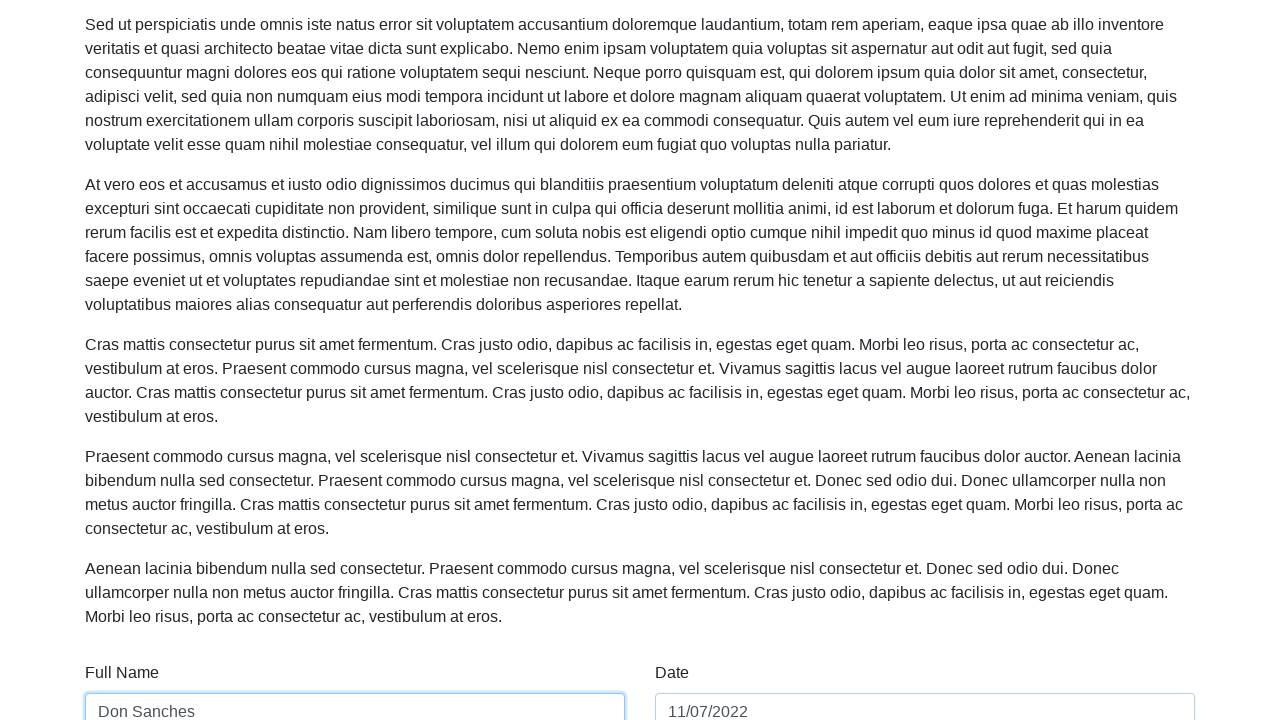

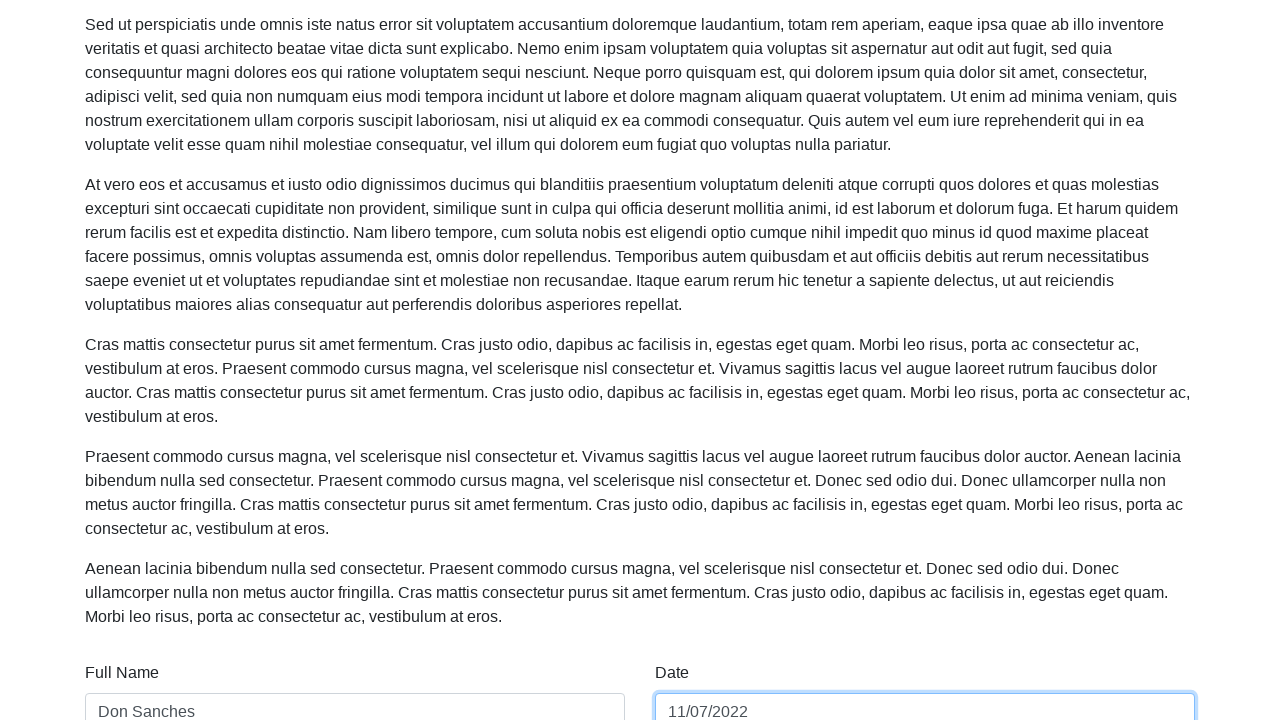